Tests the meme generator upload functionality by clicking the show upload button and then clicking the upload file button to open the file picker dialog.

Starting URL: https://imgflip.com/memegenerator

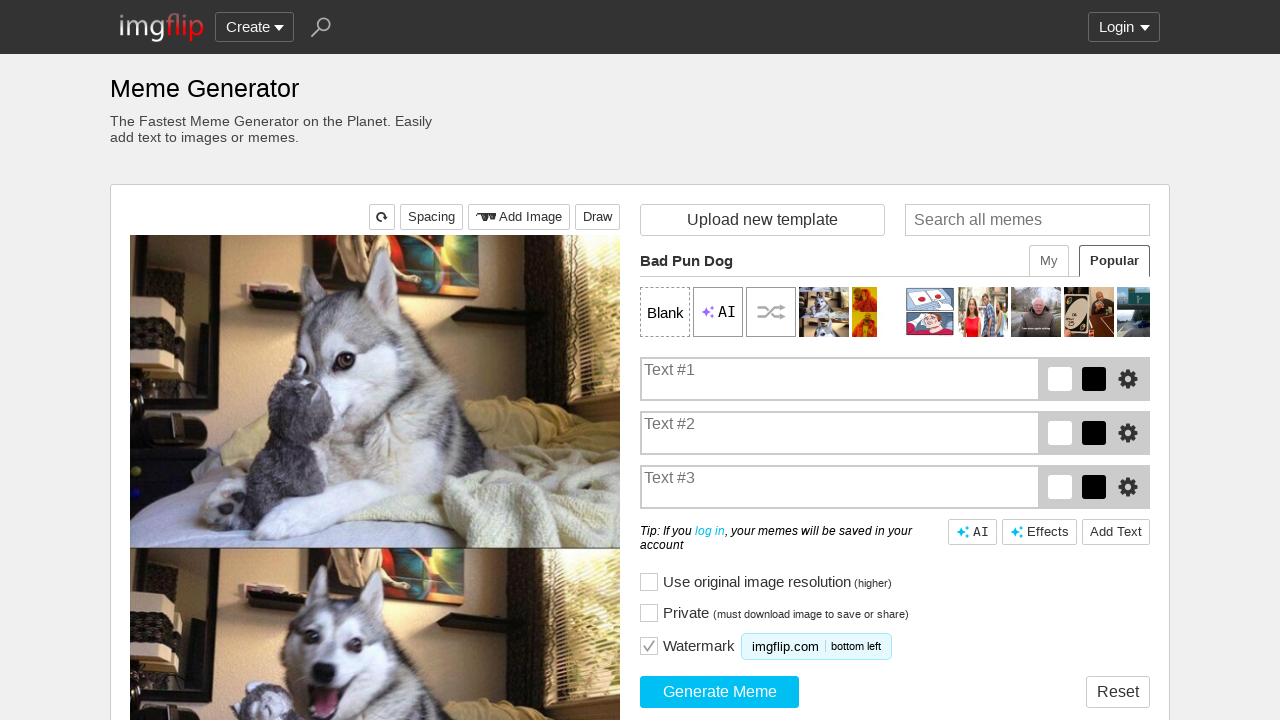

Waited for page to load (domcontentloaded)
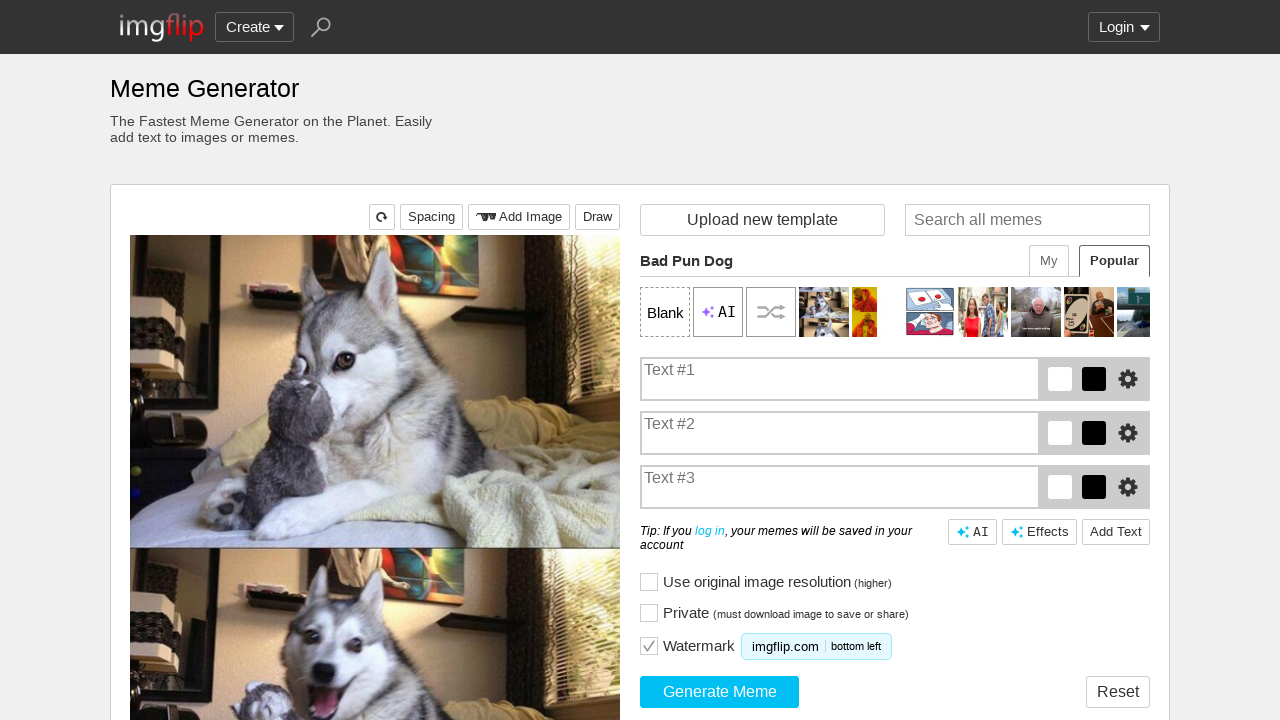

Clicked the show upload button to reveal upload options at (762, 220) on #mm-show-upload
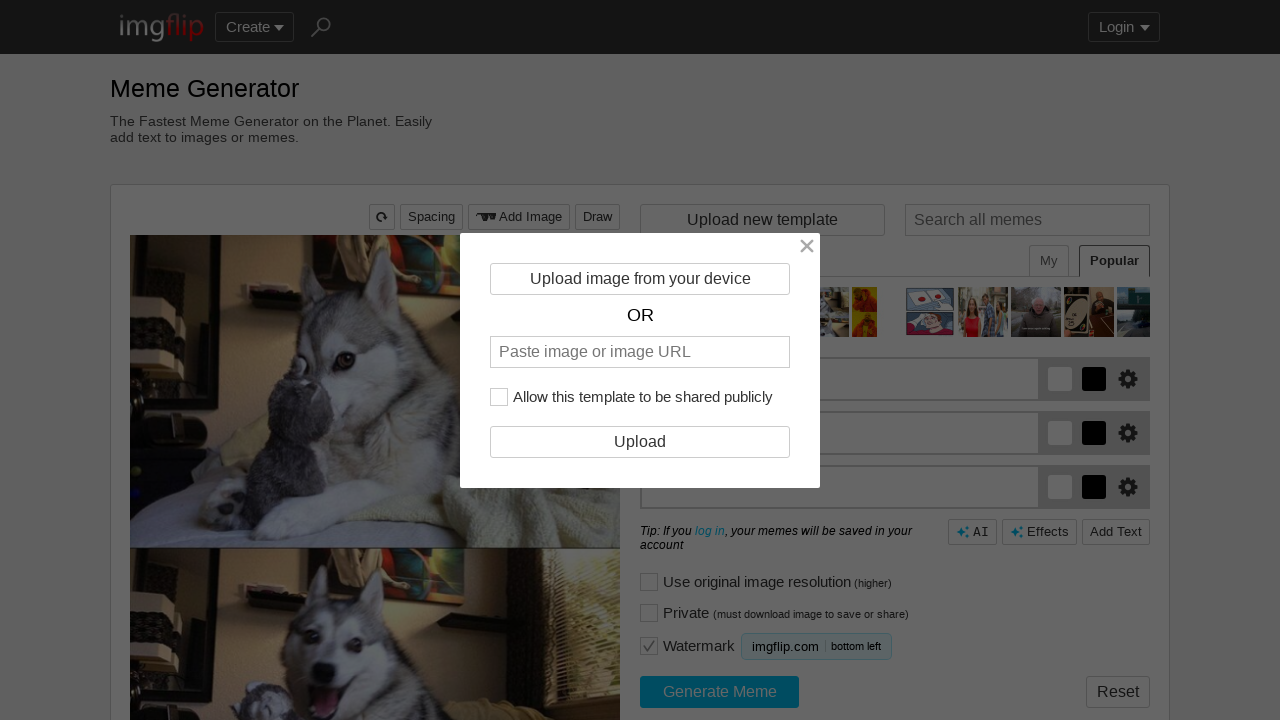

Upload file button became visible
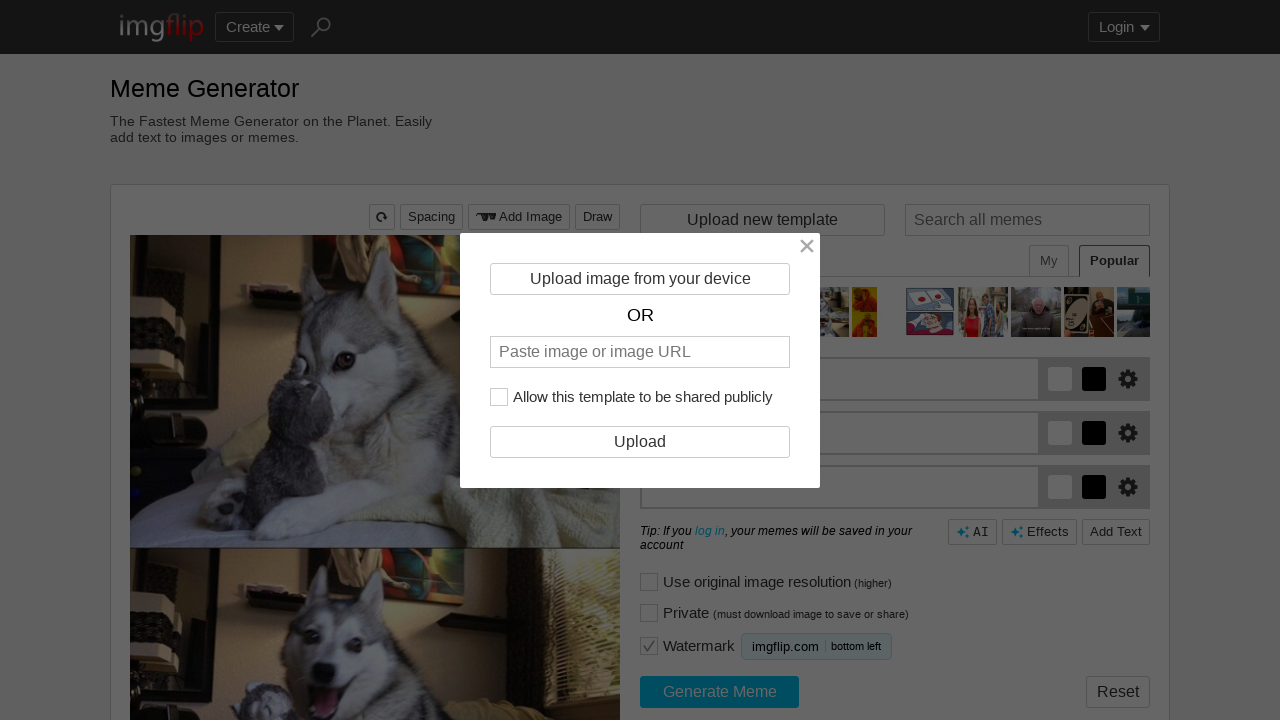

Clicked the upload file button to open file picker dialog at (640, 278) on #mm-upload-file-btn
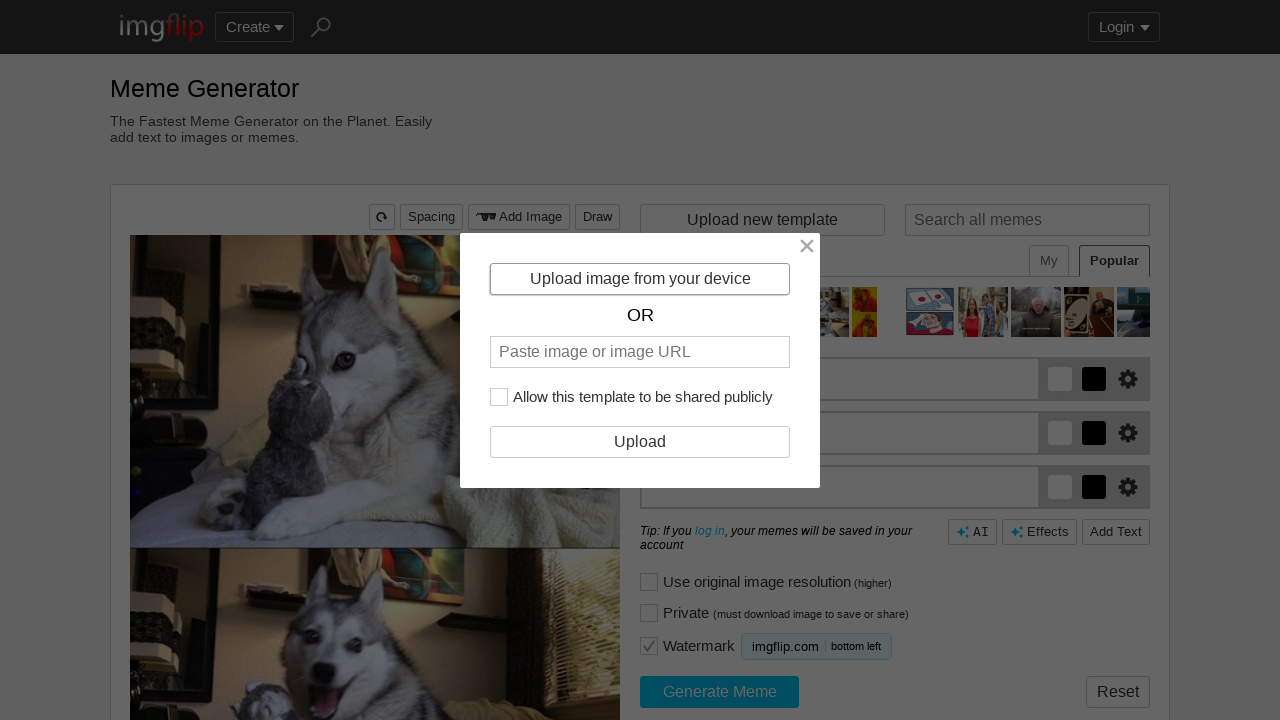

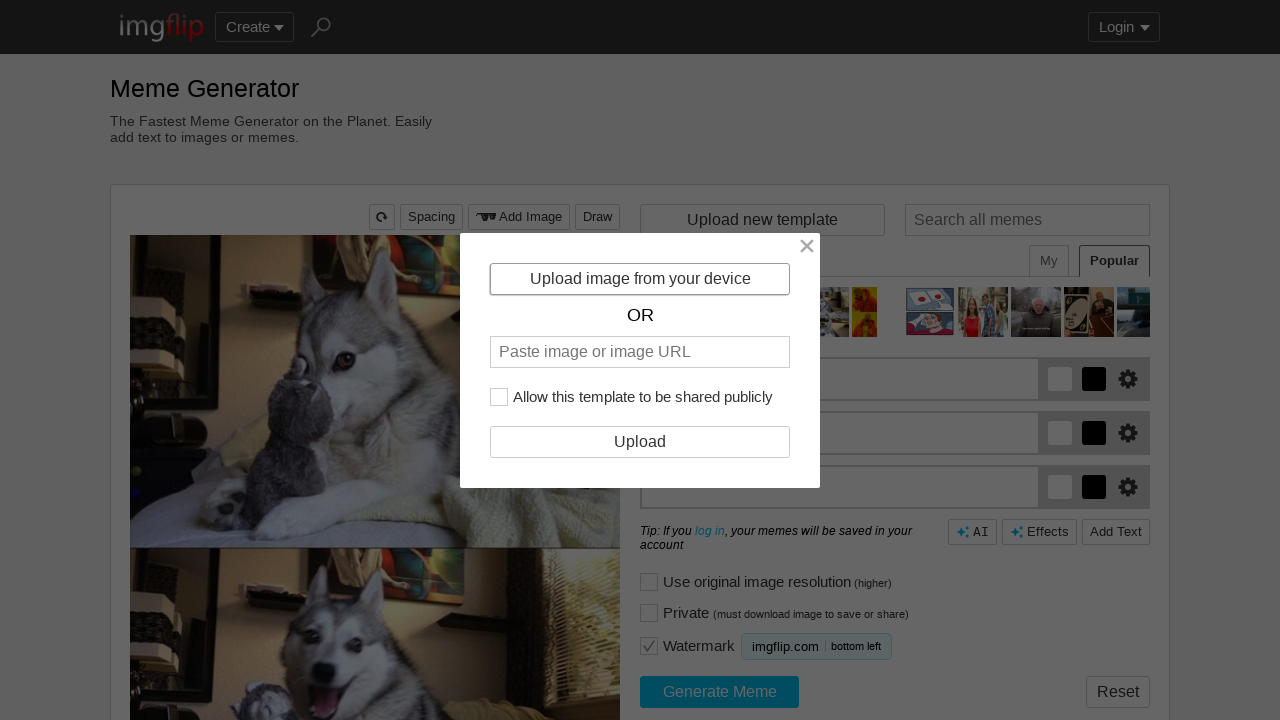